Tests button click behavior on UI Testing Playground by clicking a button and verifying that its CSS class changes to indicate success (btn-success).

Starting URL: http://uitestingplayground.com/click

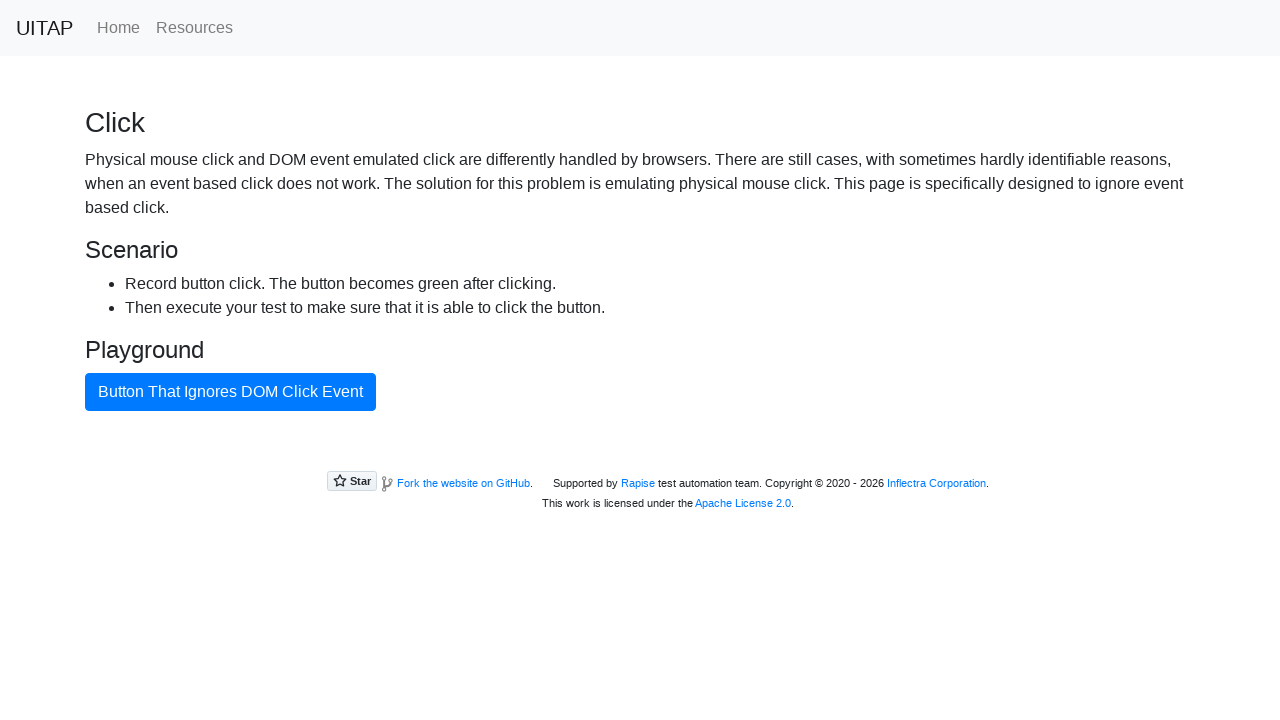

Clicked the button with ID 'badButton' at (230, 392) on #badButton
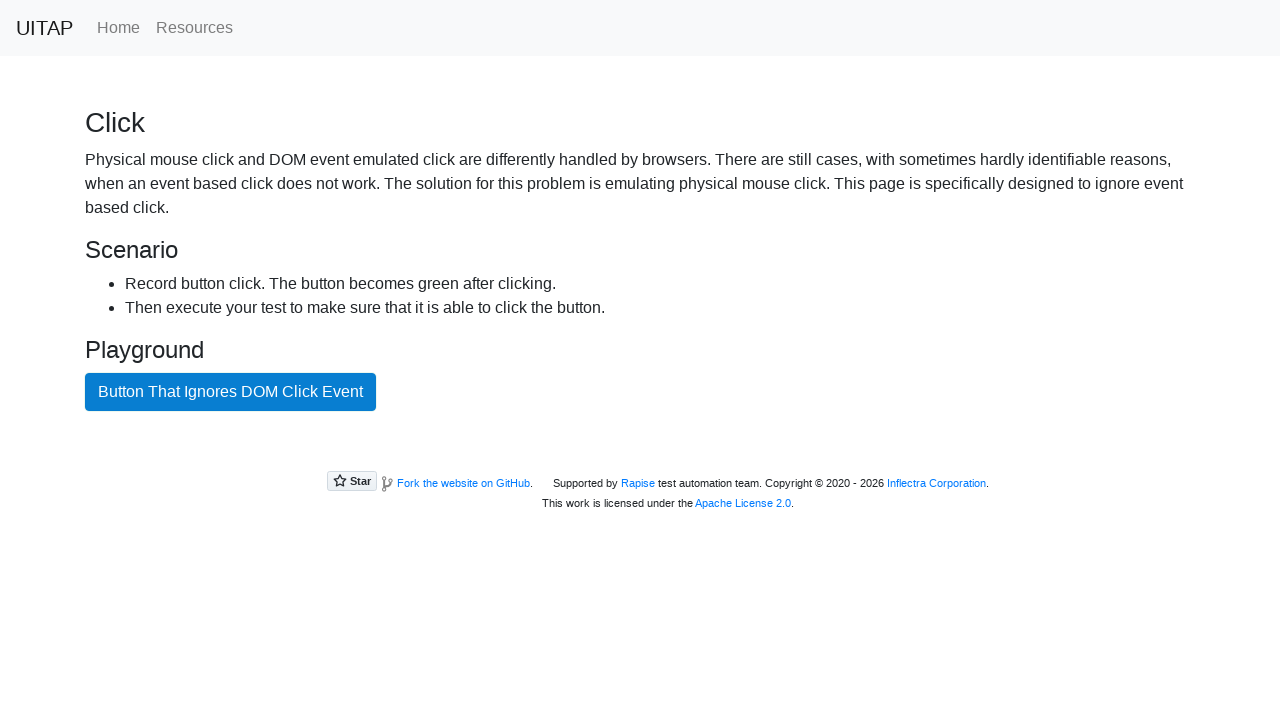

Retrieved button's CSS class attribute
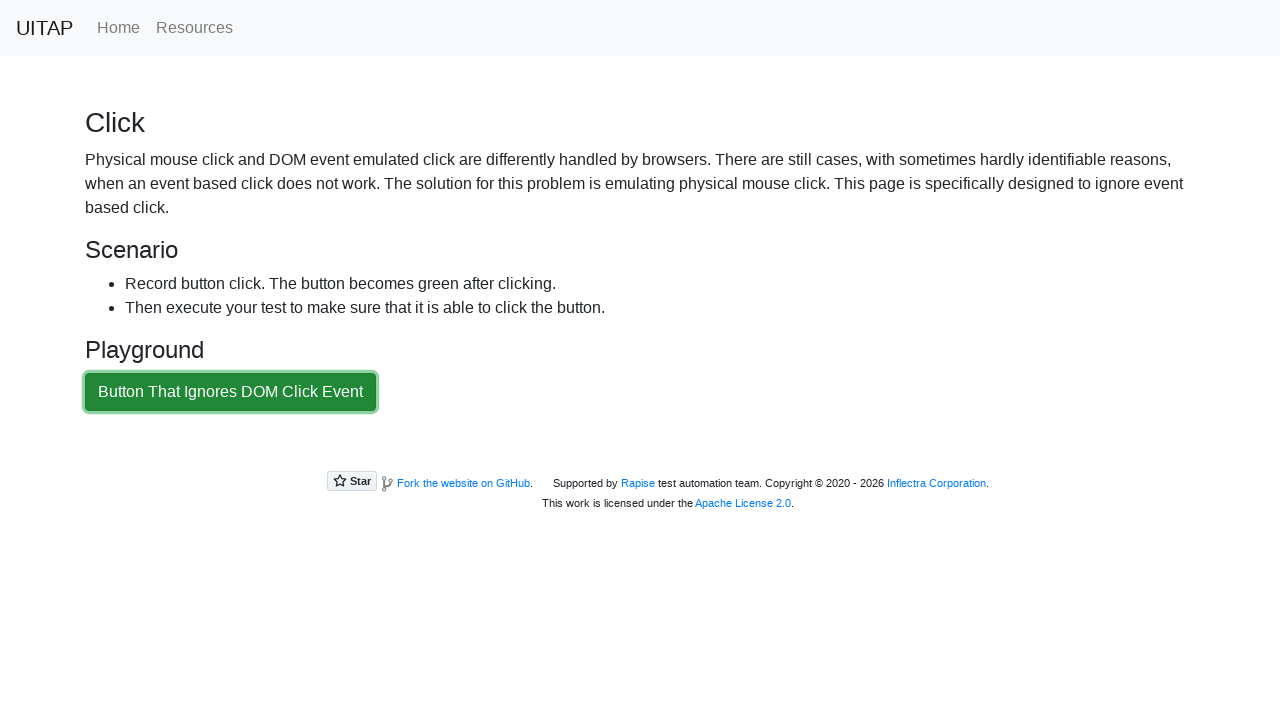

Verified button class contains 'btn-success': btn btn-success
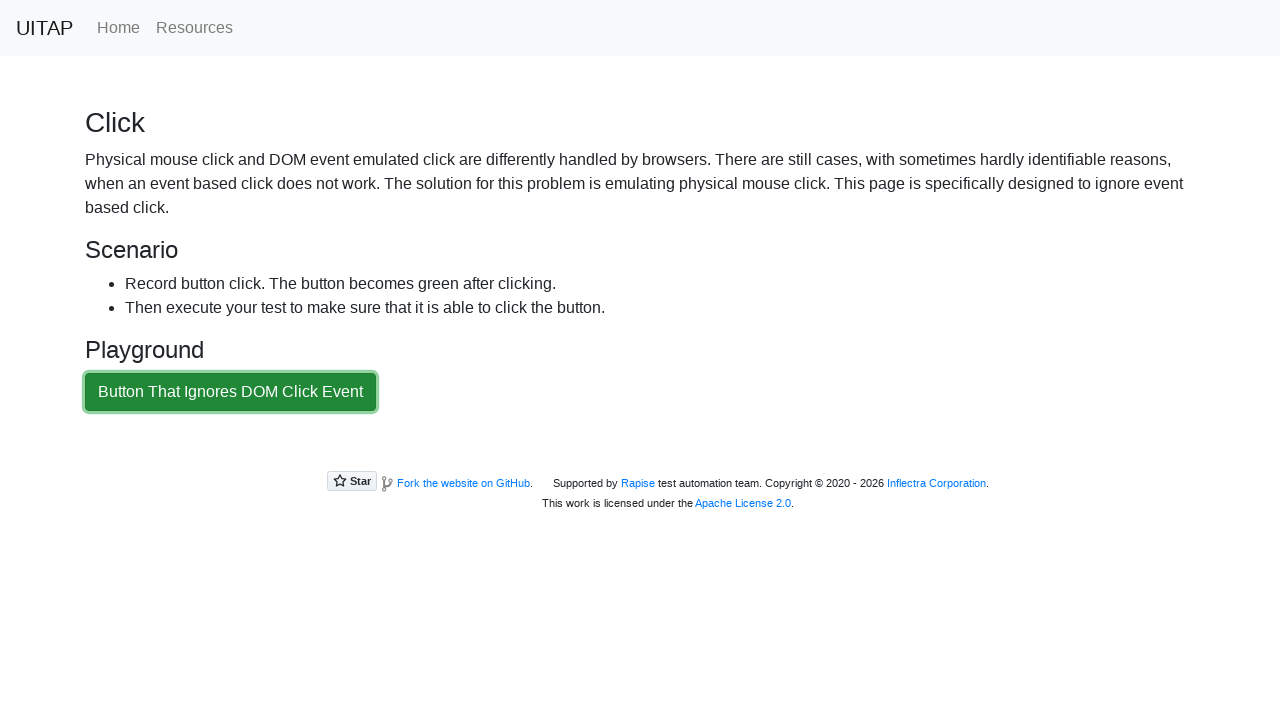

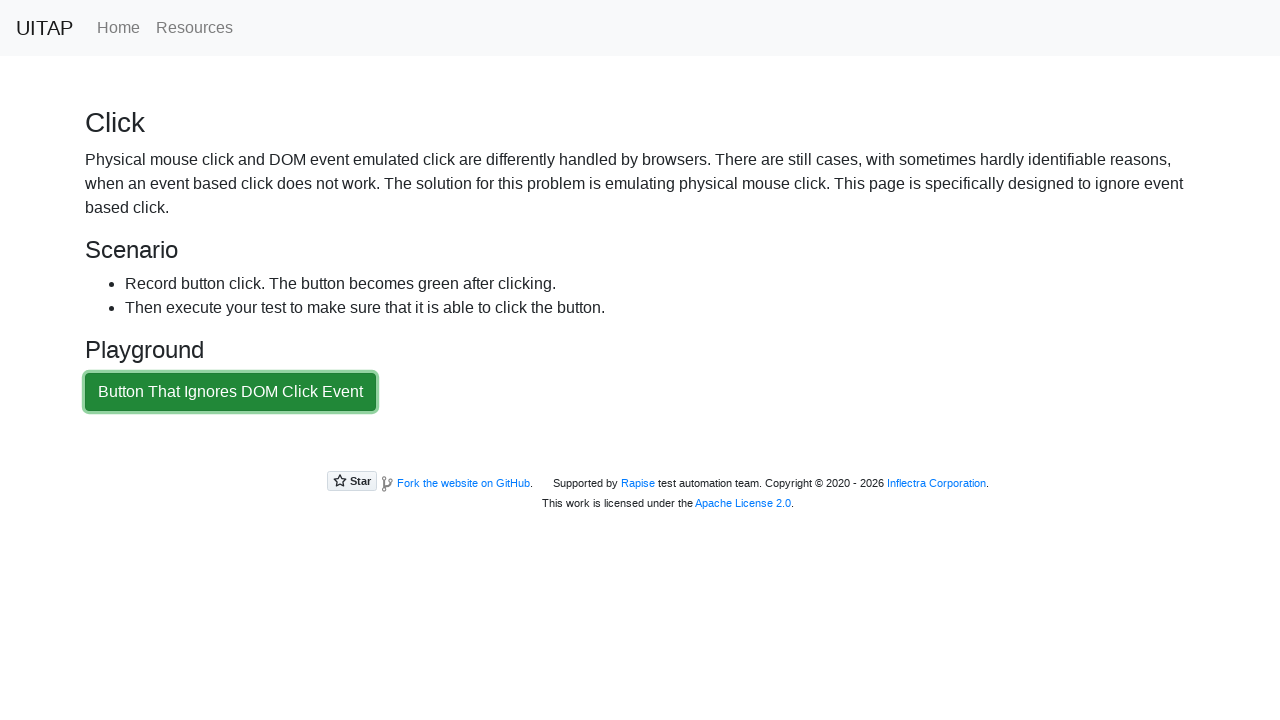